Tests VWO free trial signup form validation by entering an invalid email, checking GDPR consent, and submitting the form

Starting URL: https://vwo.com/free-trial/?utm_medium=website&utm_source=login-page&utm_campaign=mof_eg_loginpage

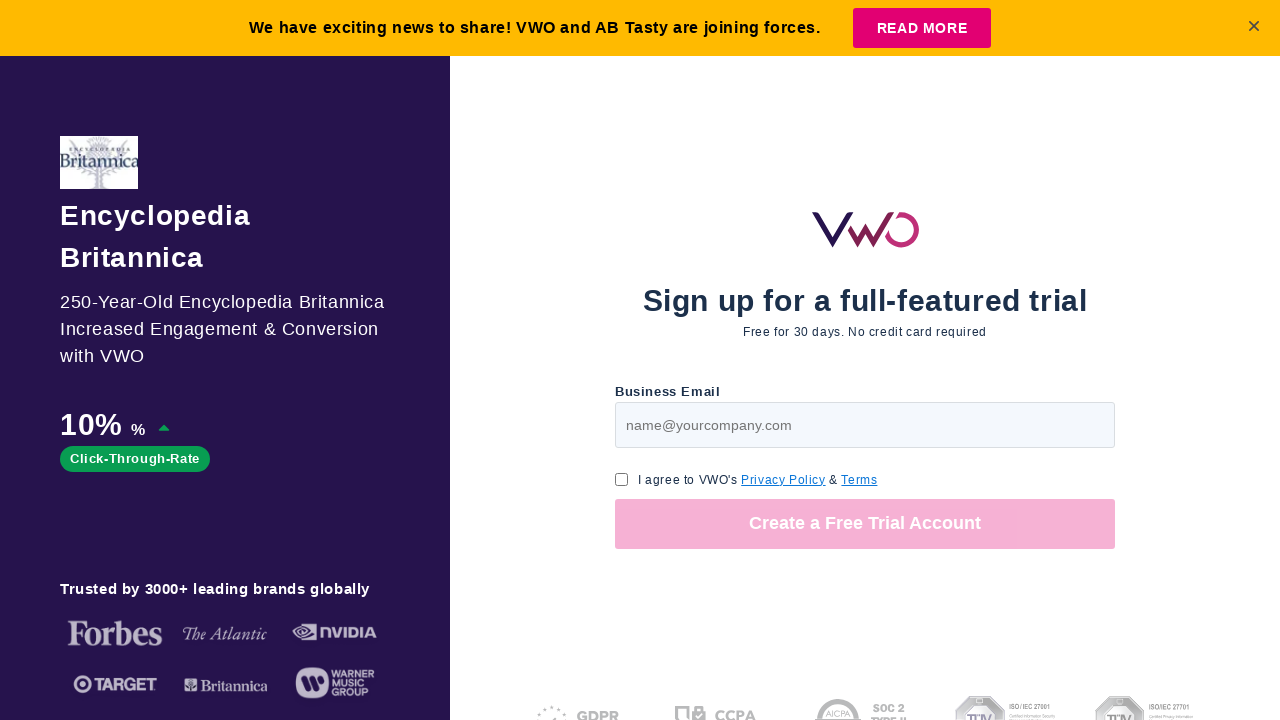

Filled email field with invalid email '1234wrer' on #page-v1-step1-email
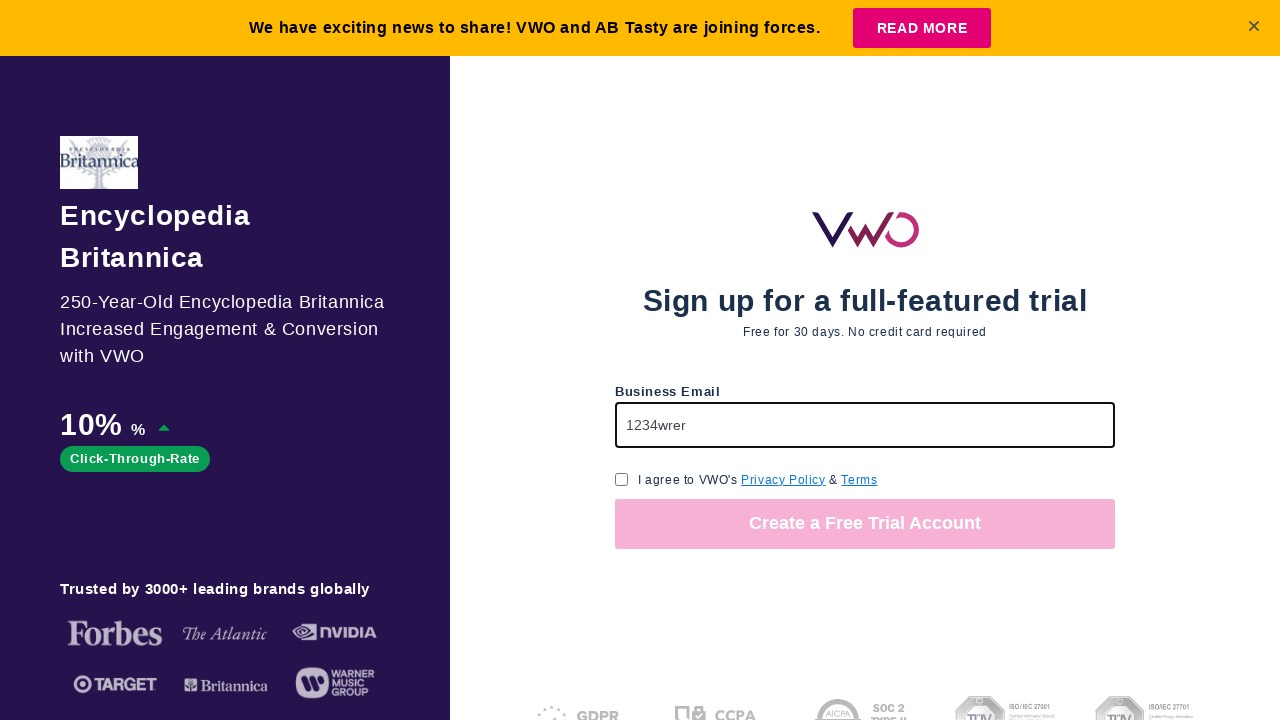

Checked GDPR consent checkbox at (622, 479) on input[name='gdpr_consent_checkbox']
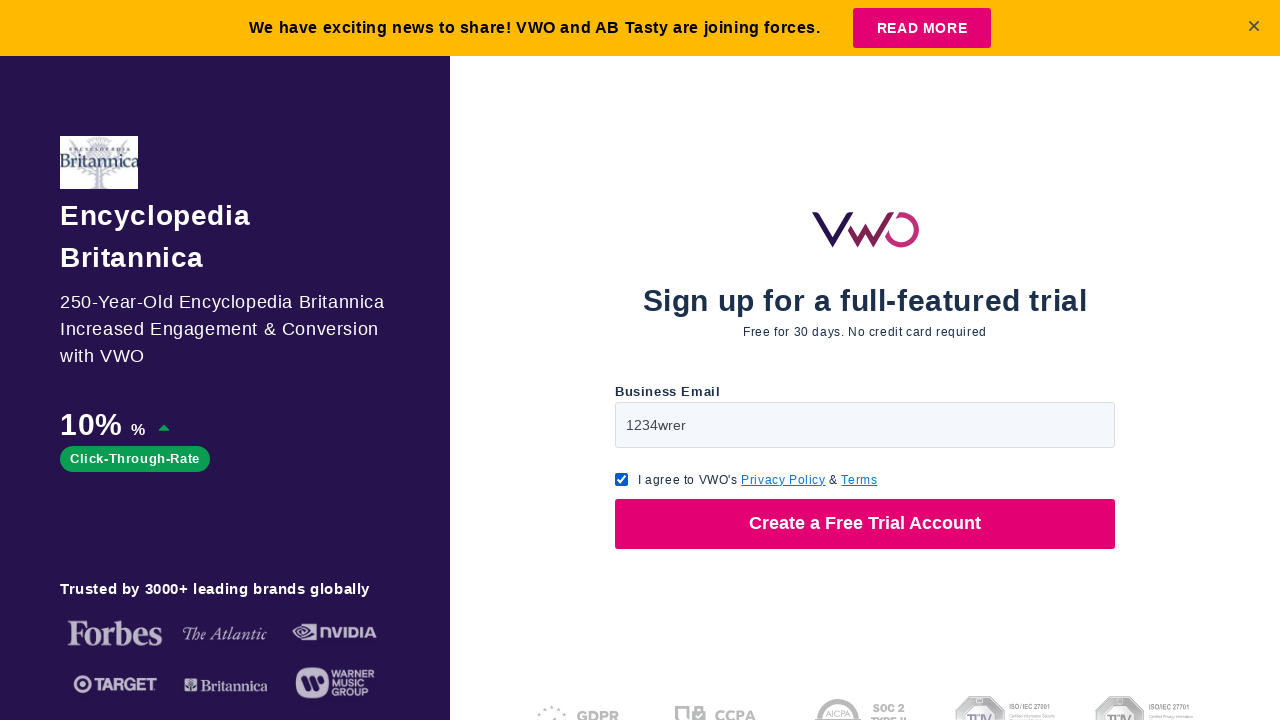

Clicked submit button to submit form at (865, 524) on button[type='submit']
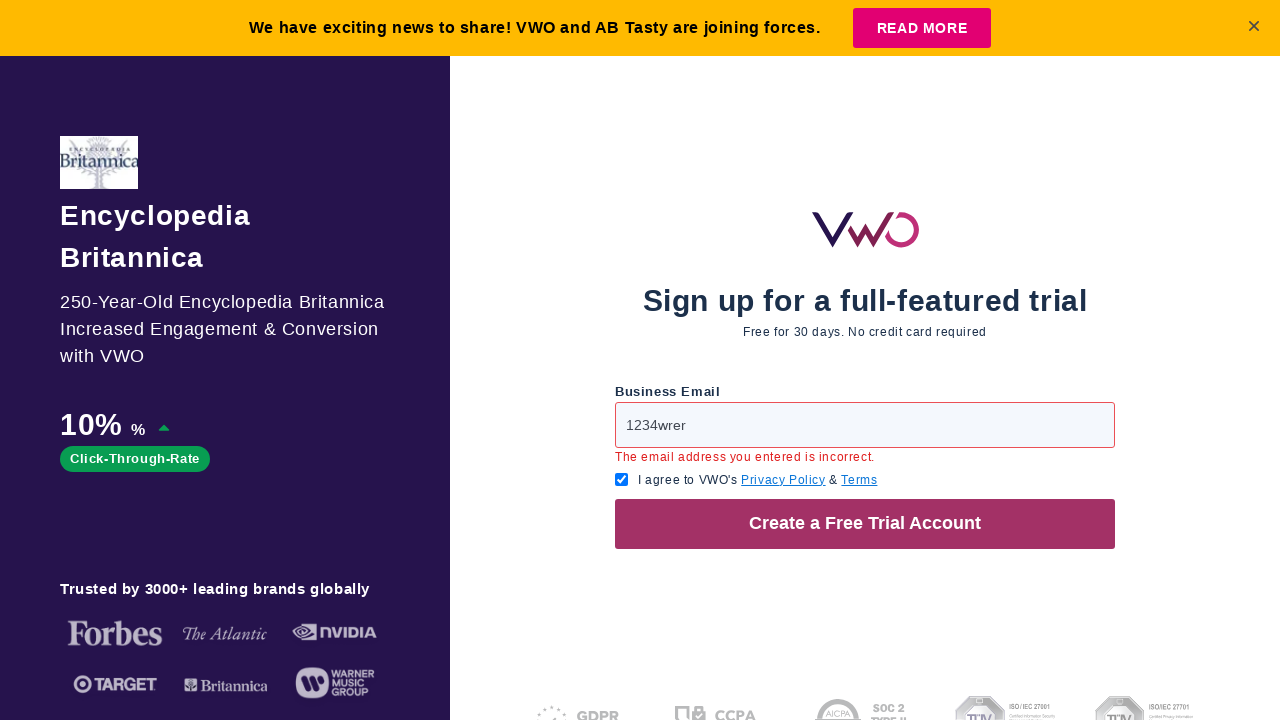

Email validation error message appeared
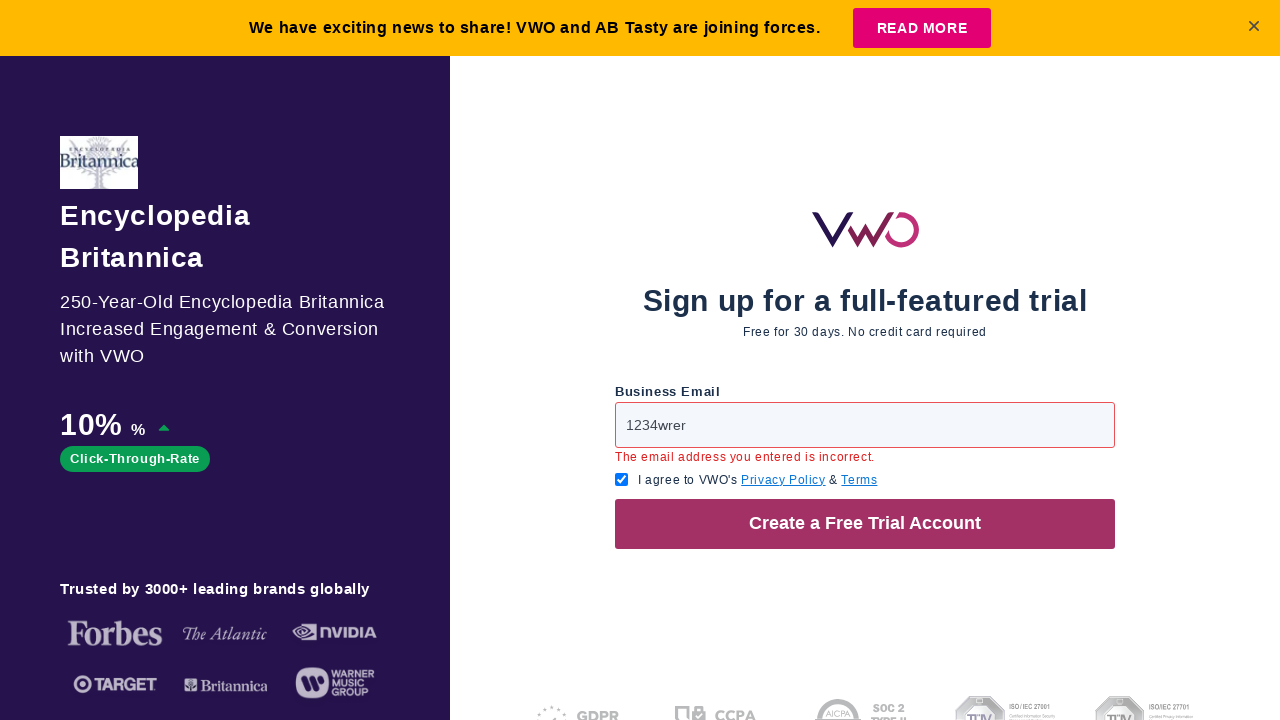

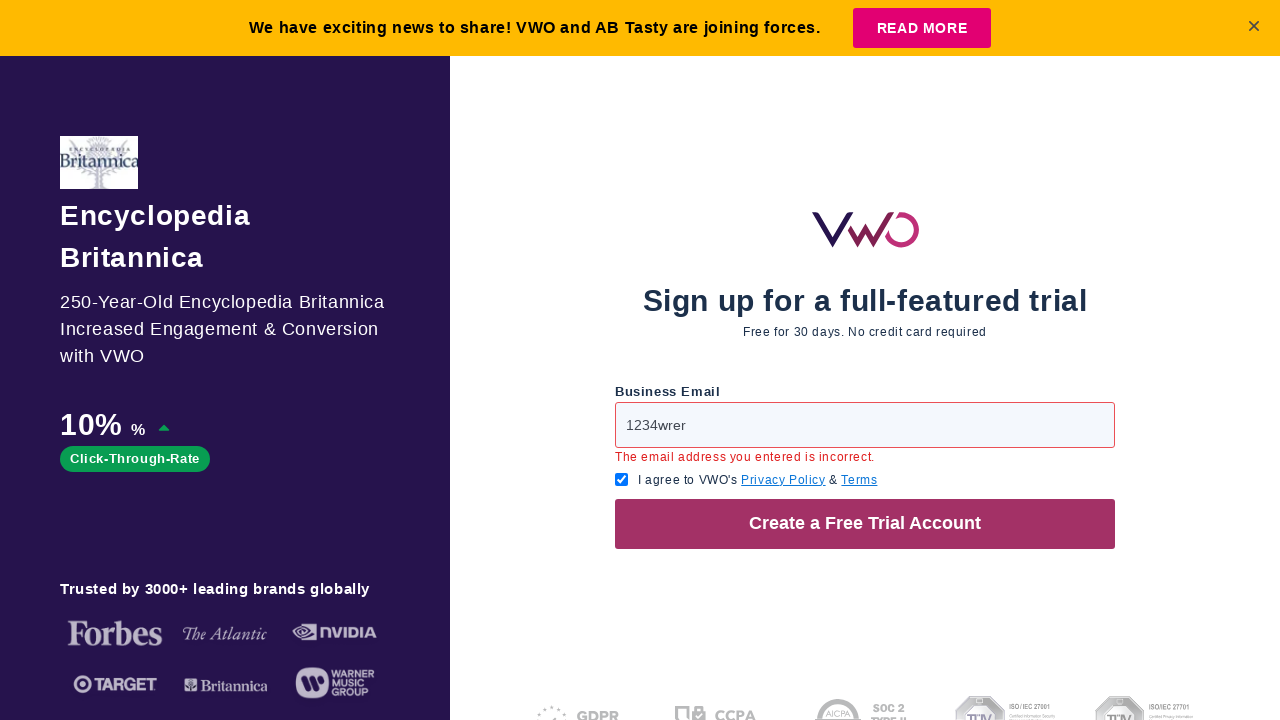